Tests form field interaction and page refresh behavior by filling an email field, refreshing the page, and re-filling the field

Starting URL: https://naveenautomationlabs.com/opencart/index.php?route=account/register

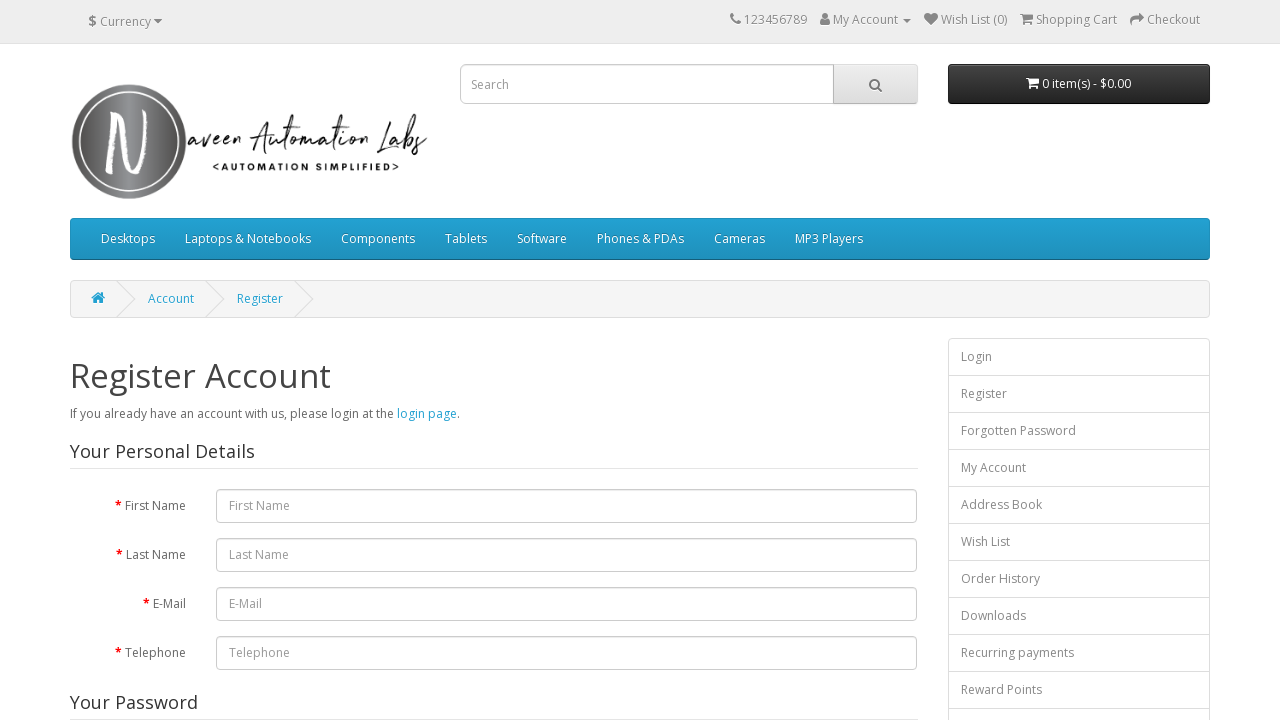

Filled email field with 'naveen@gmail.com' on #input-email
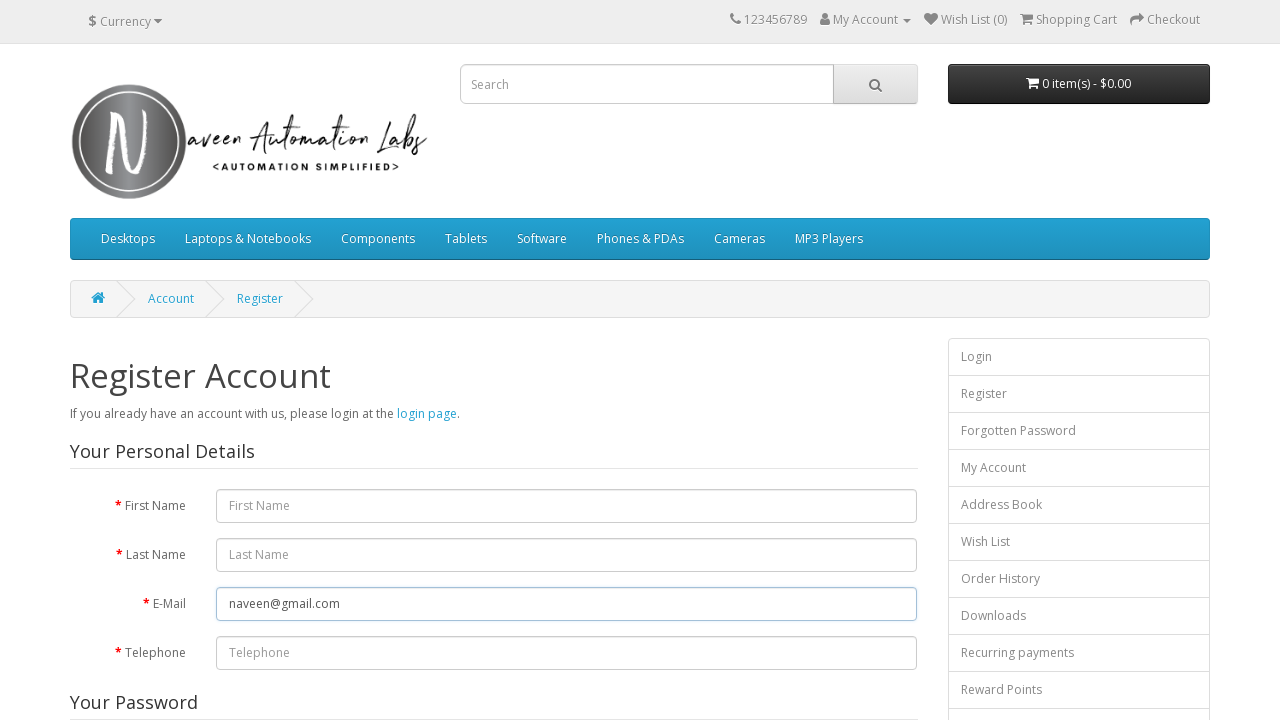

Refreshed the page
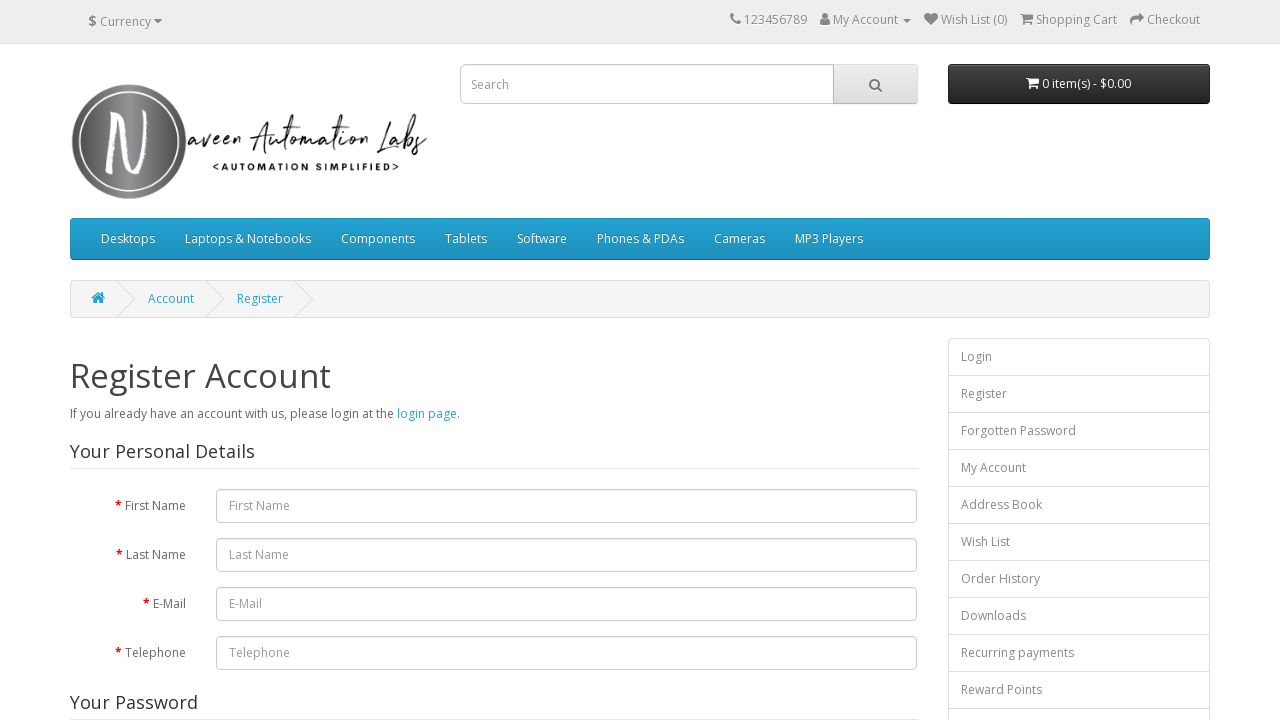

Re-filled email field with 'gurjeet@gmail.com' after page refresh on #input-email
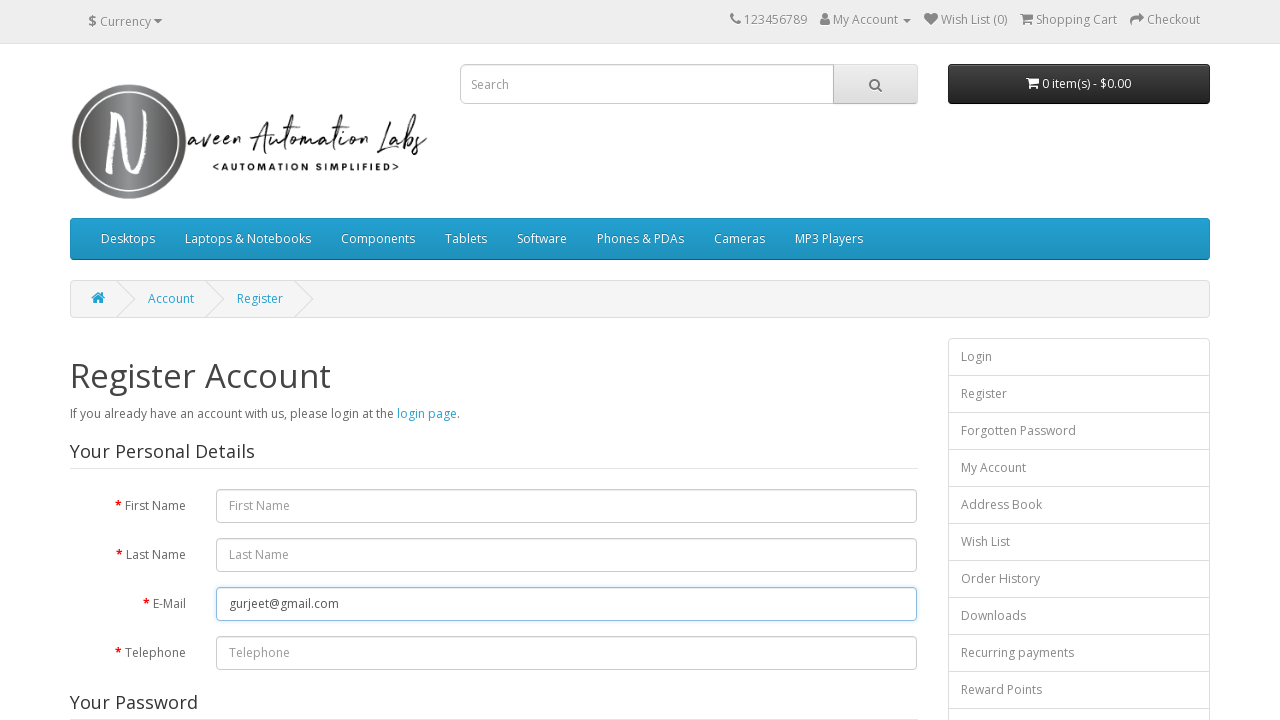

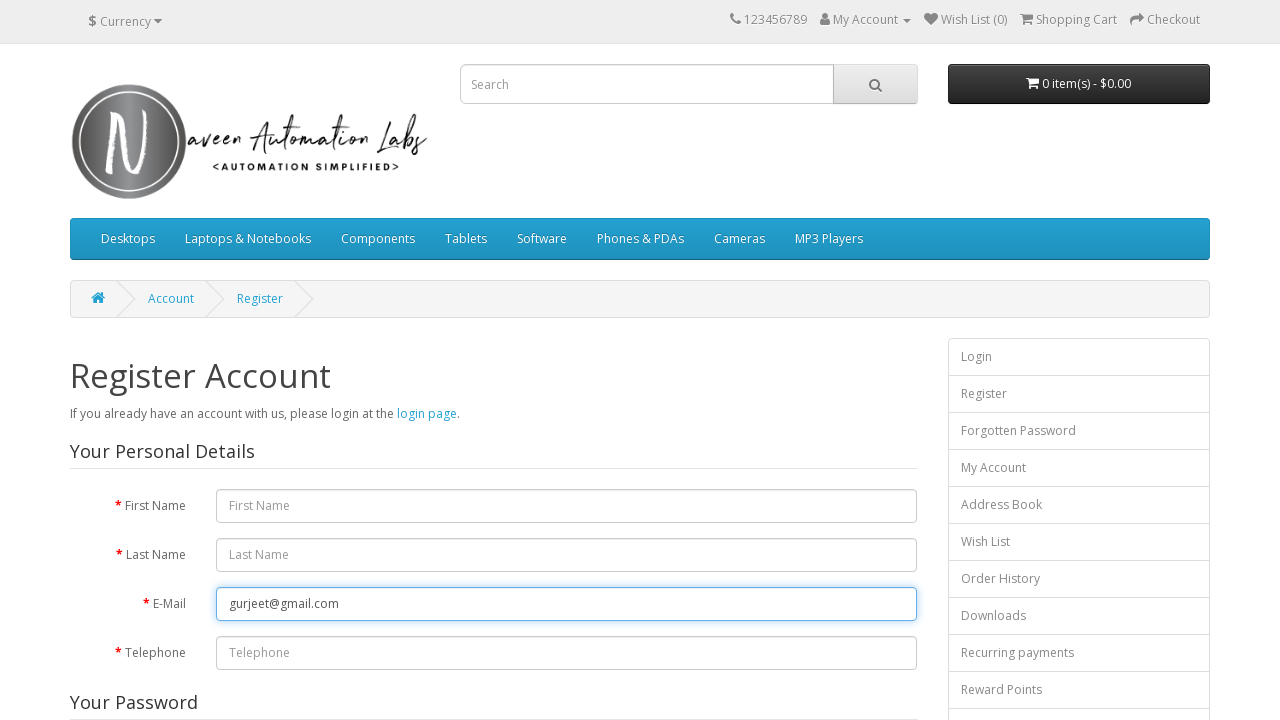